Navigates to DEKRA's driver's license and fitness page and verifies that the page content loads with paragraph elements

Starting URL: https://www.dekra.de/de/fahrerlaubnis-und-fahreignung/

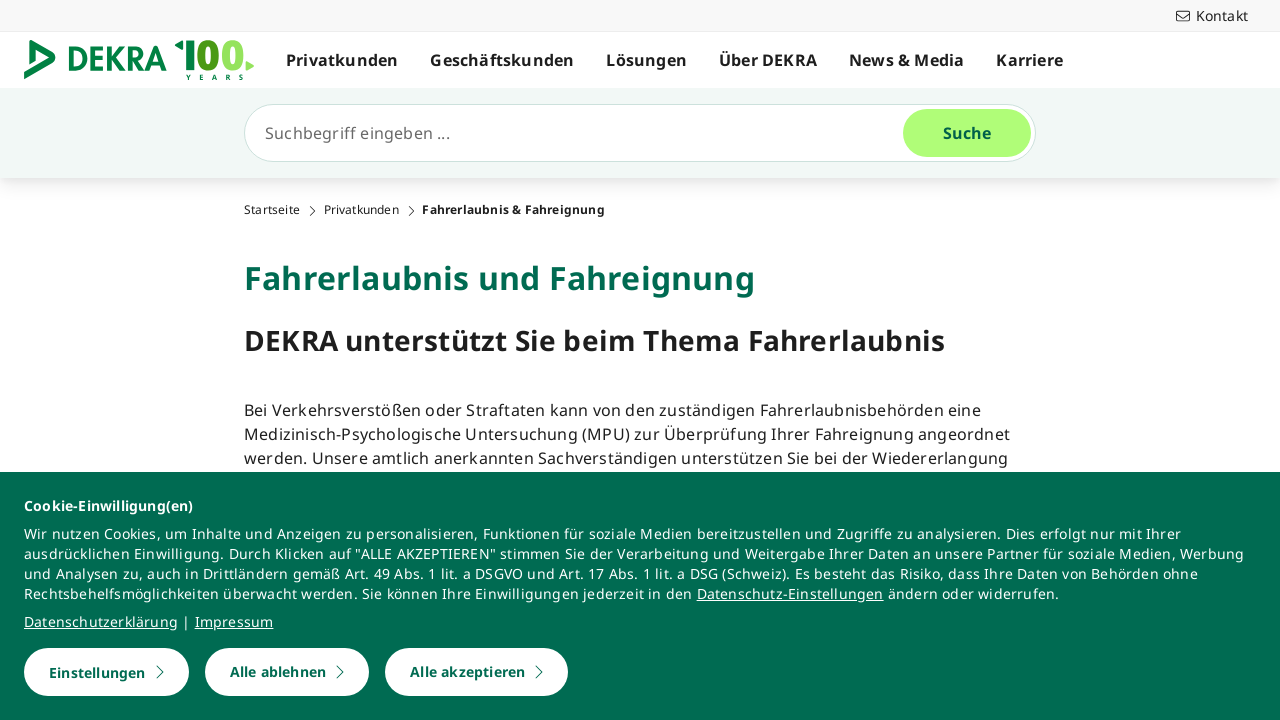

Set viewport size to 1920x1080
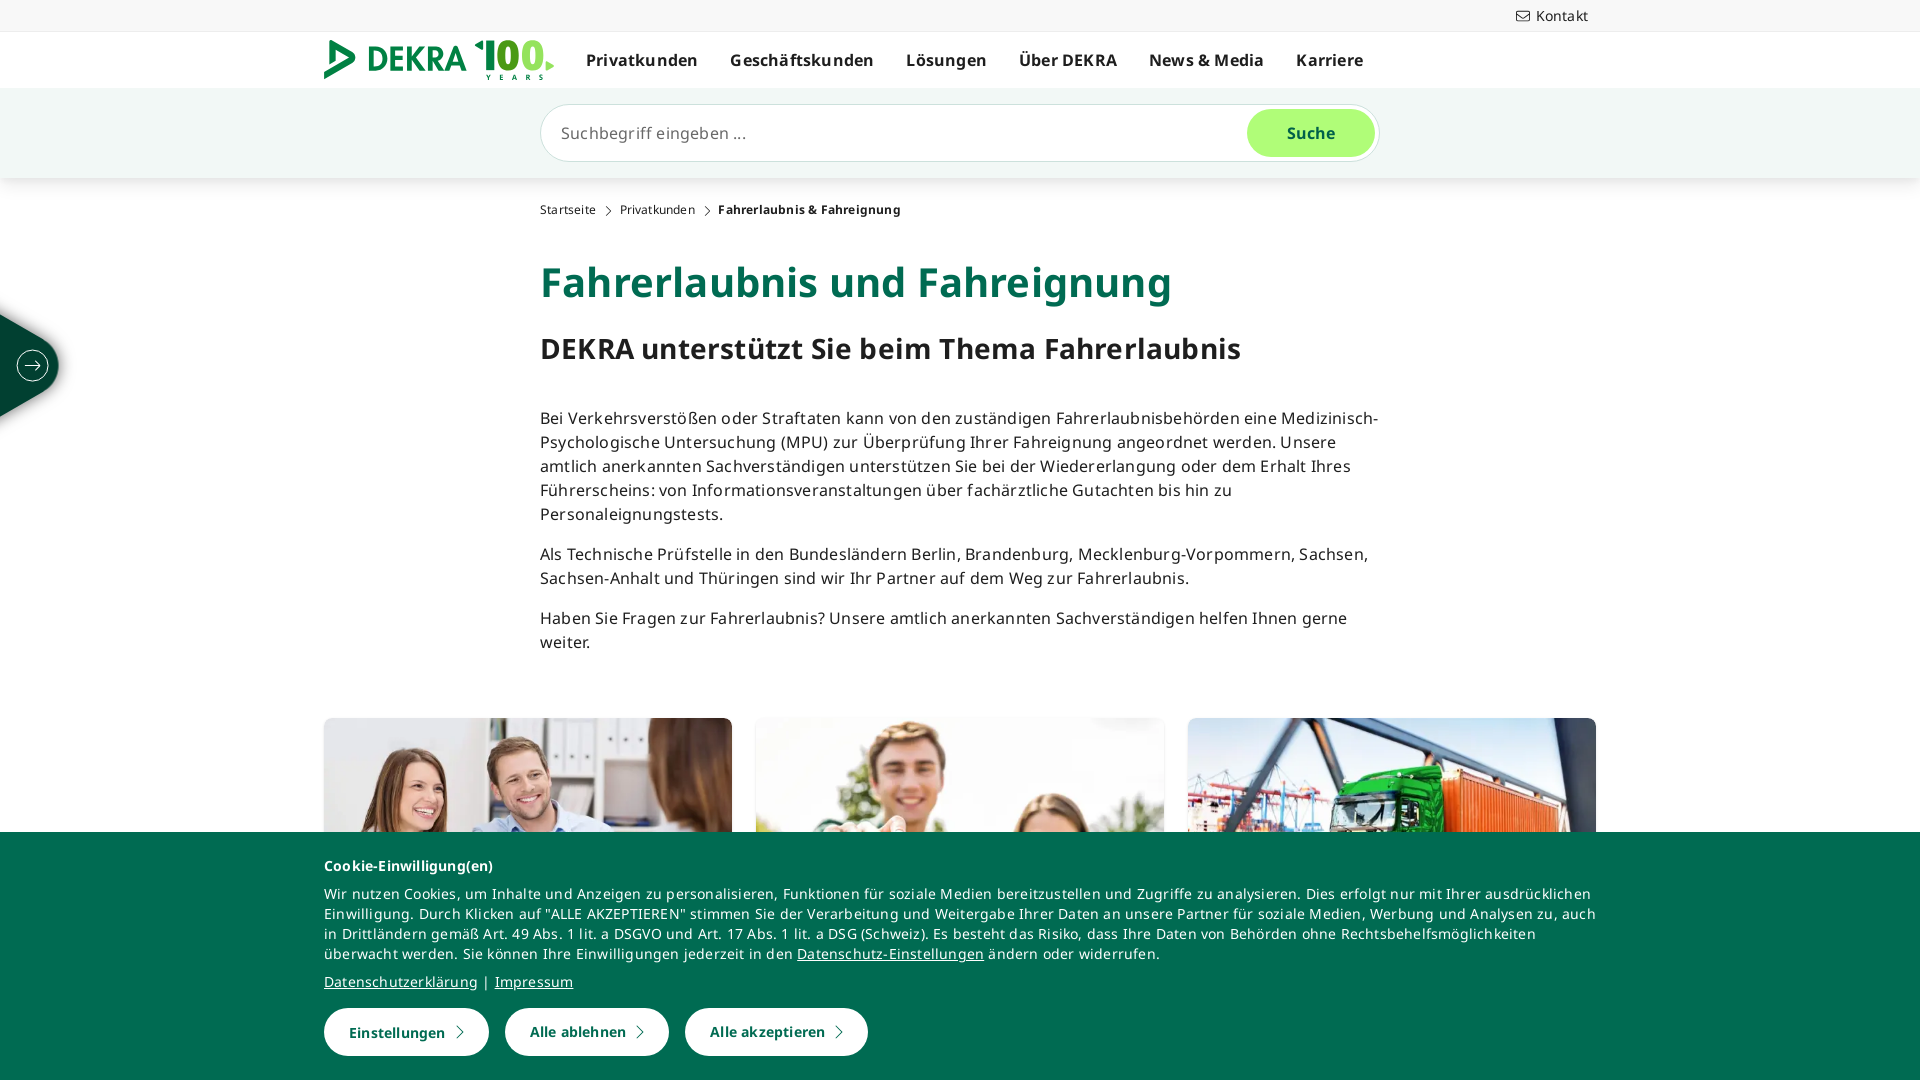

Verified paragraph elements are present on DEKRA driver's license and fitness page
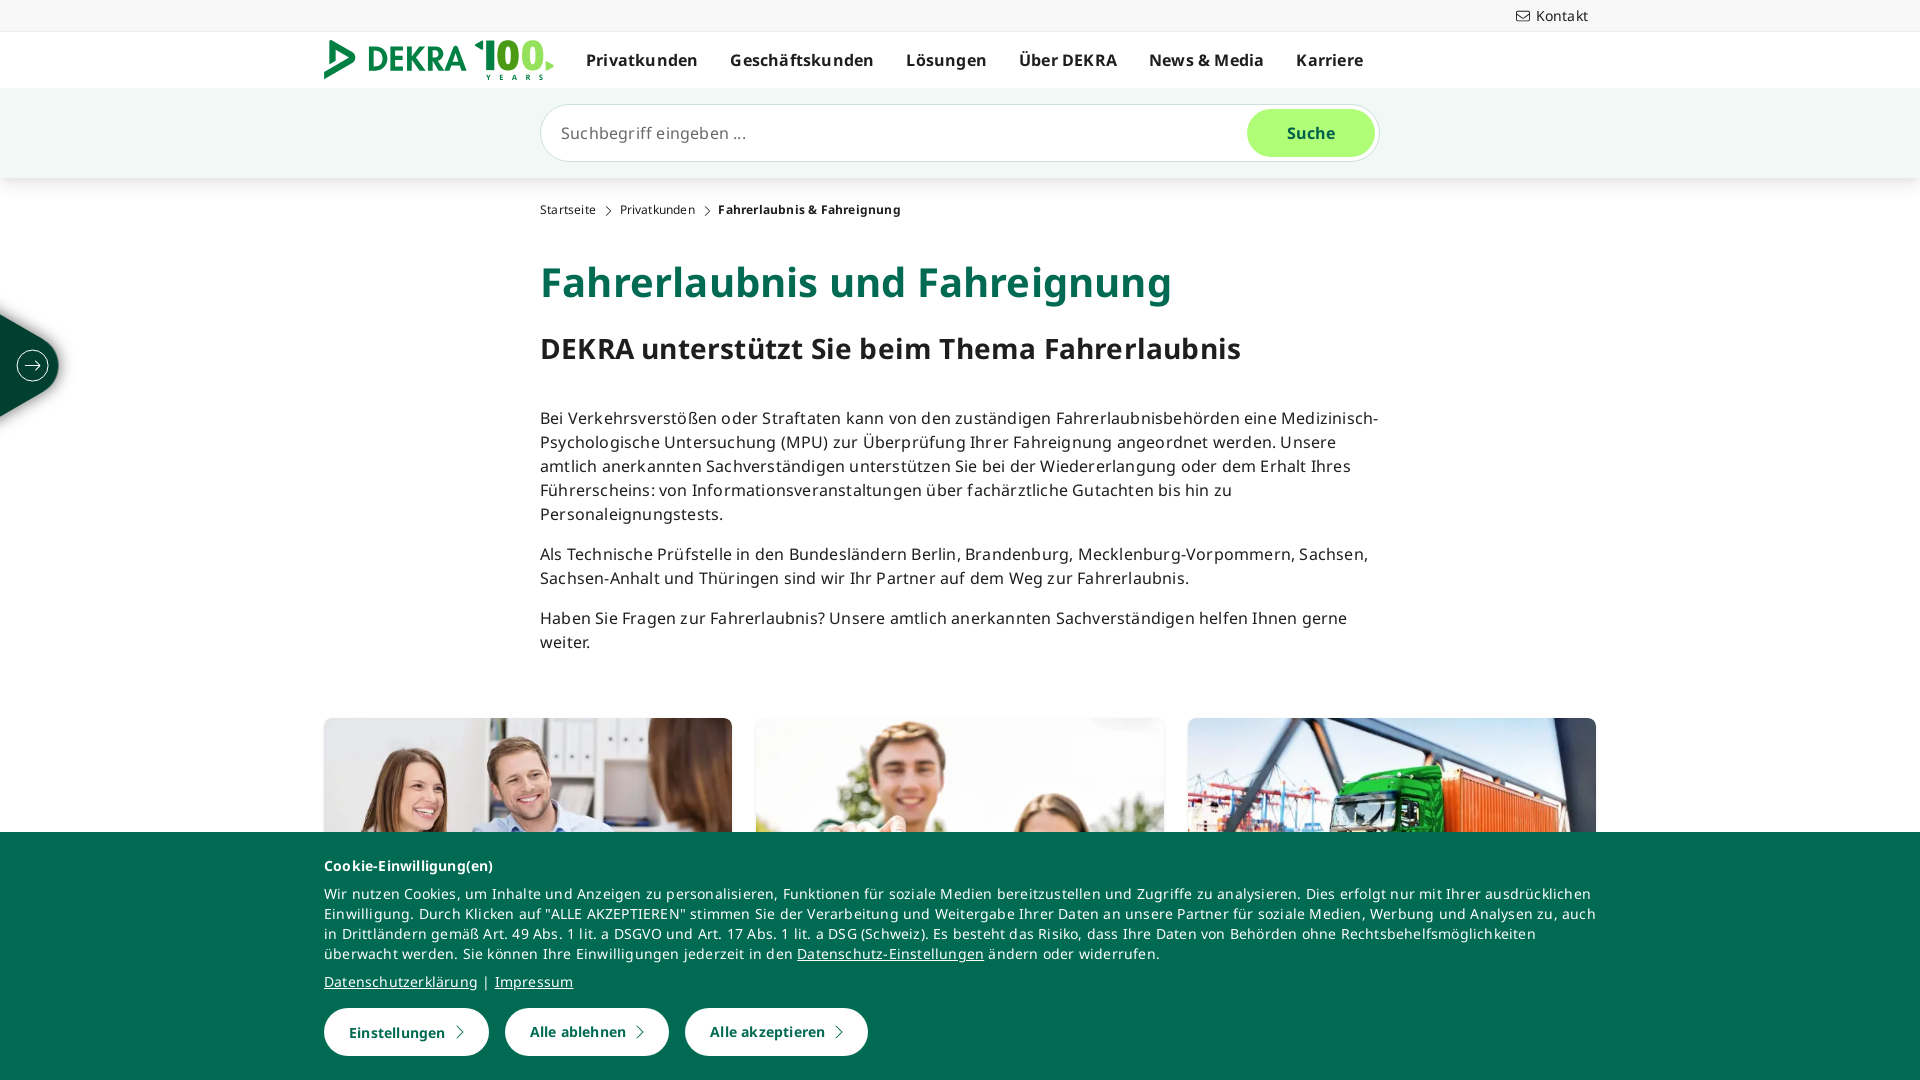

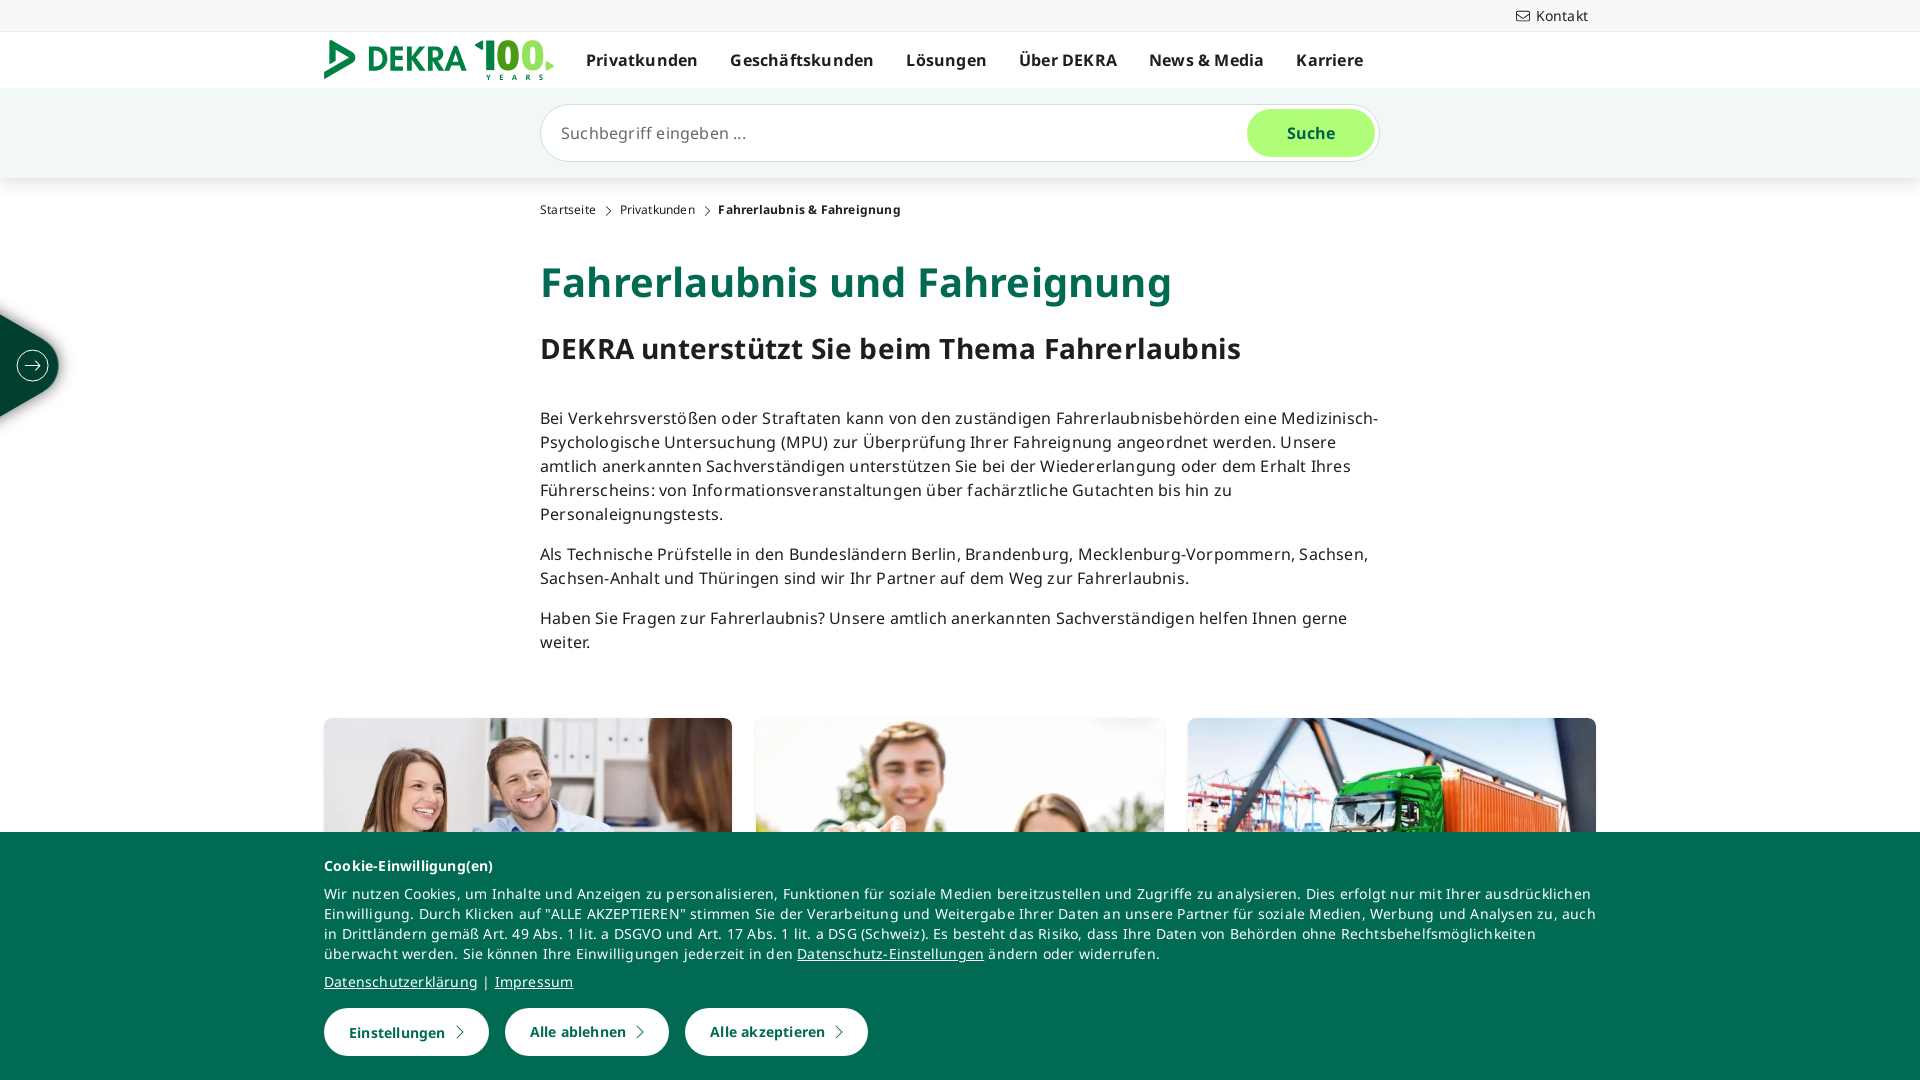